Tests marking all todo items as completed using the "Mark all as complete" checkbox.

Starting URL: https://demo.playwright.dev/todomvc

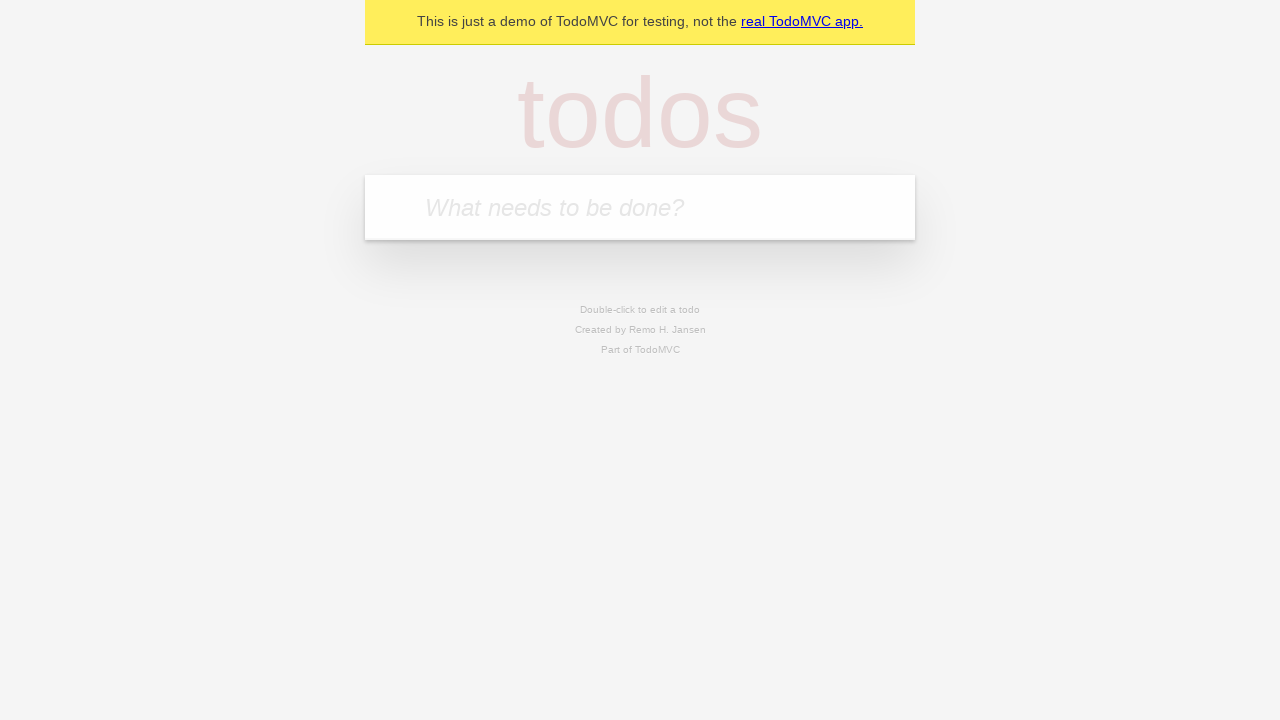

Filled todo input with 'buy some cheese' on internal:attr=[placeholder="What needs to be done?"i]
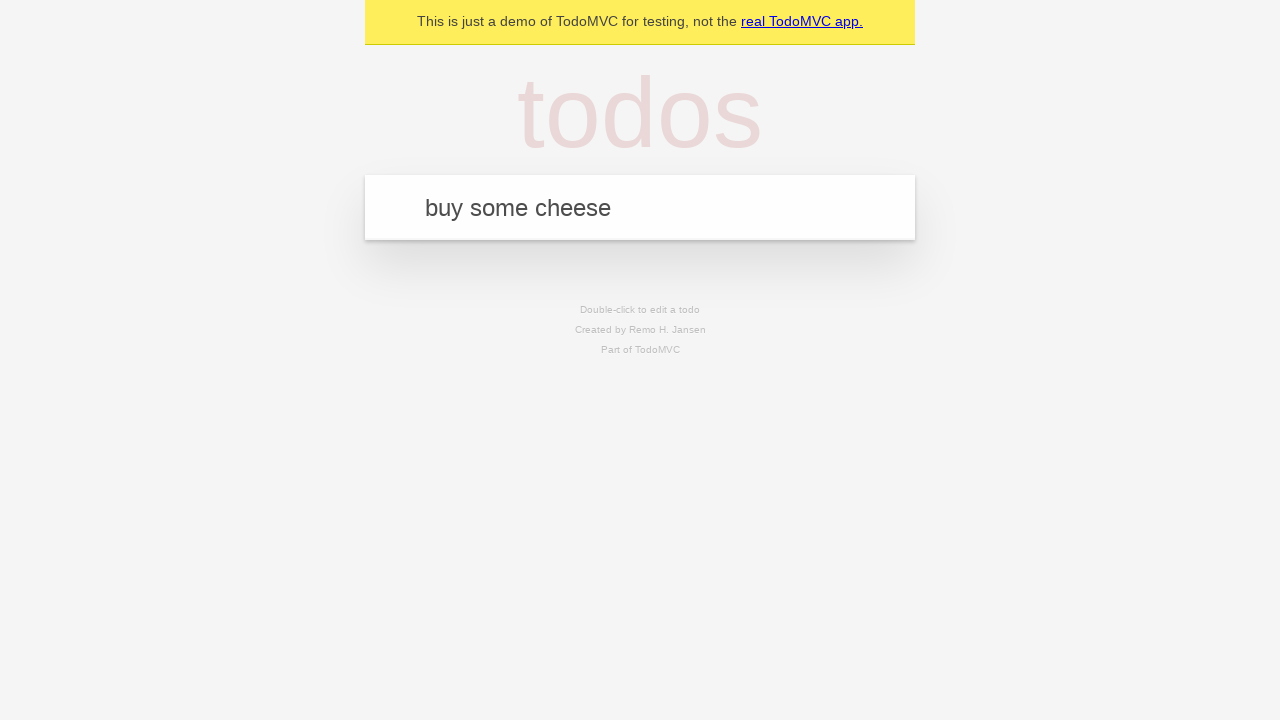

Pressed Enter to add first todo item on internal:attr=[placeholder="What needs to be done?"i]
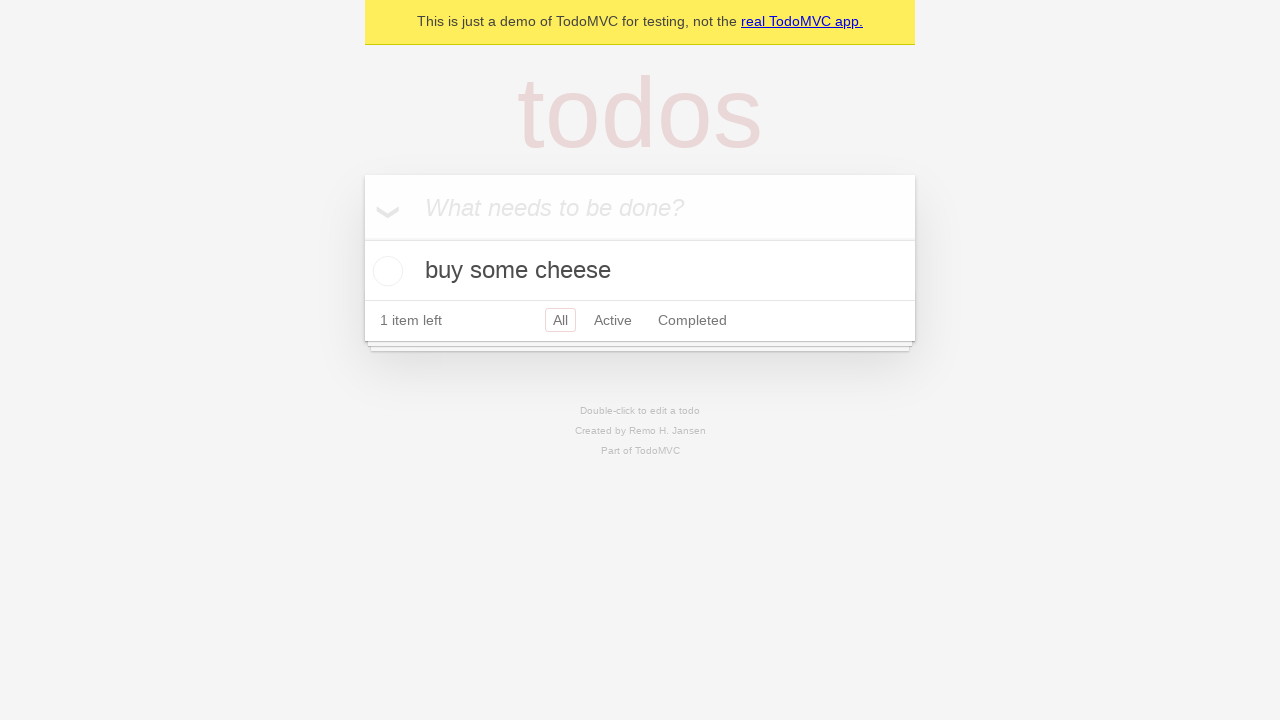

Filled todo input with 'feed the cat' on internal:attr=[placeholder="What needs to be done?"i]
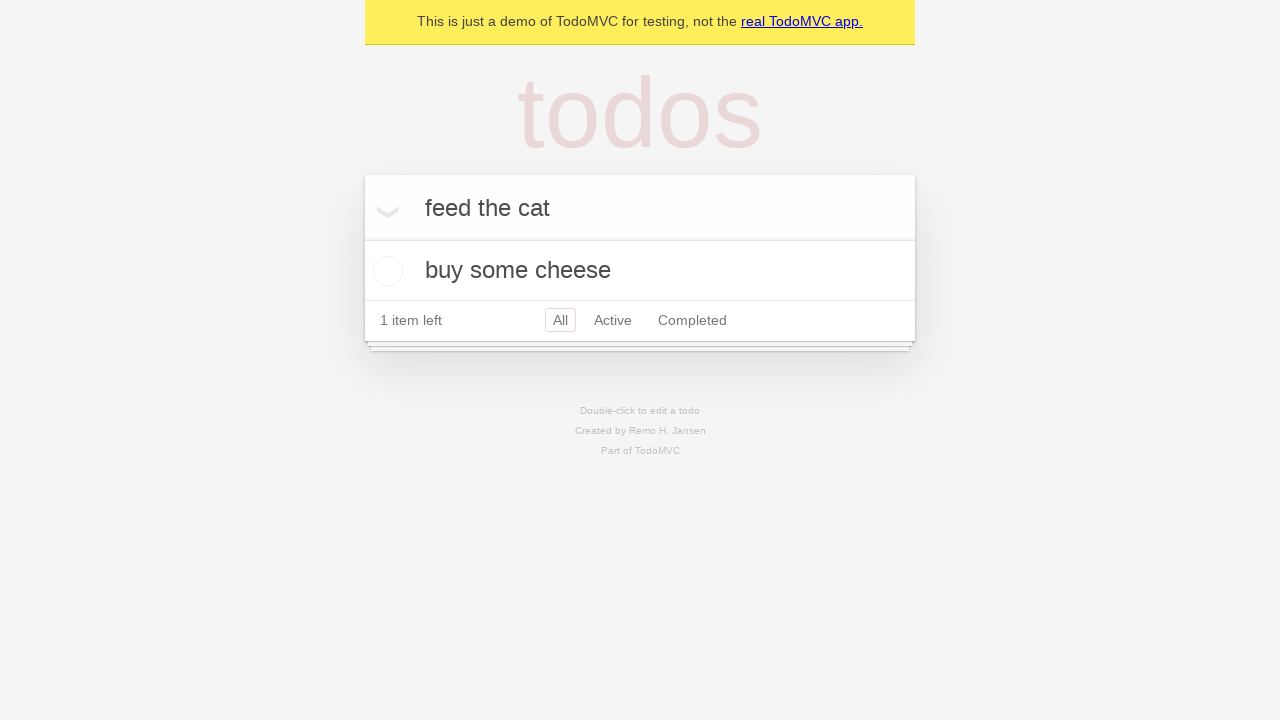

Pressed Enter to add second todo item on internal:attr=[placeholder="What needs to be done?"i]
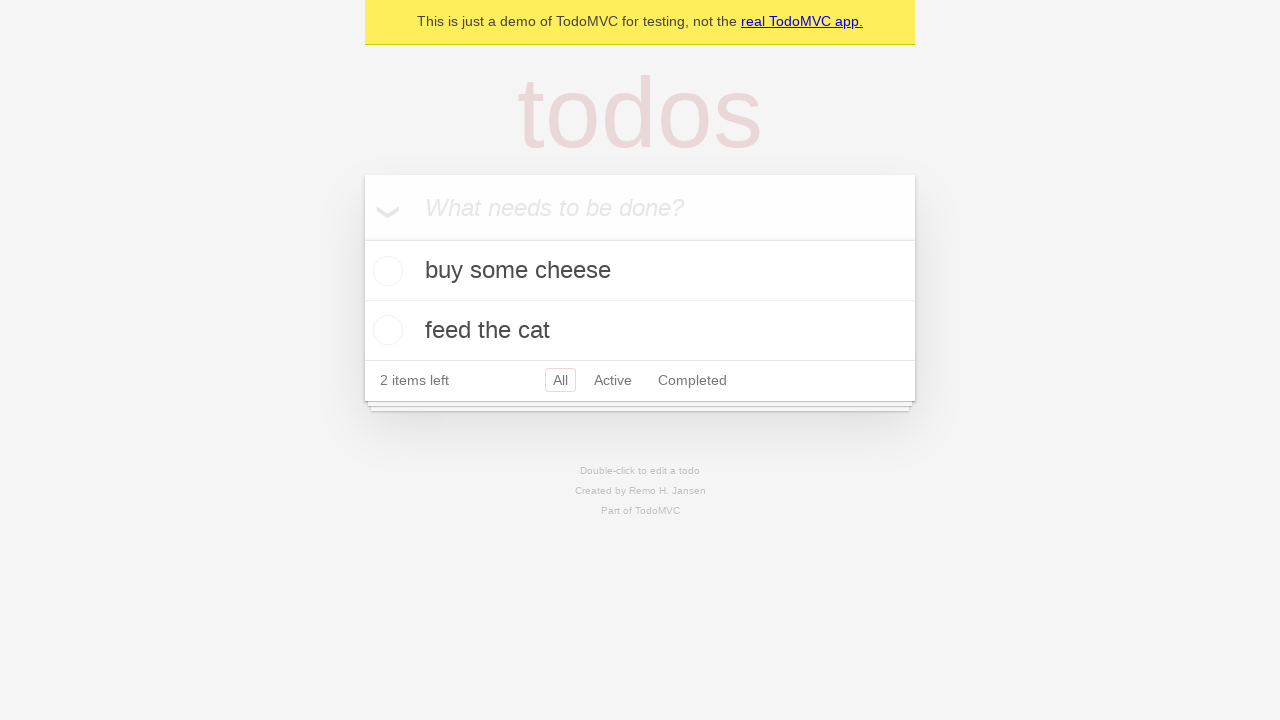

Filled todo input with 'book a doctors appointment' on internal:attr=[placeholder="What needs to be done?"i]
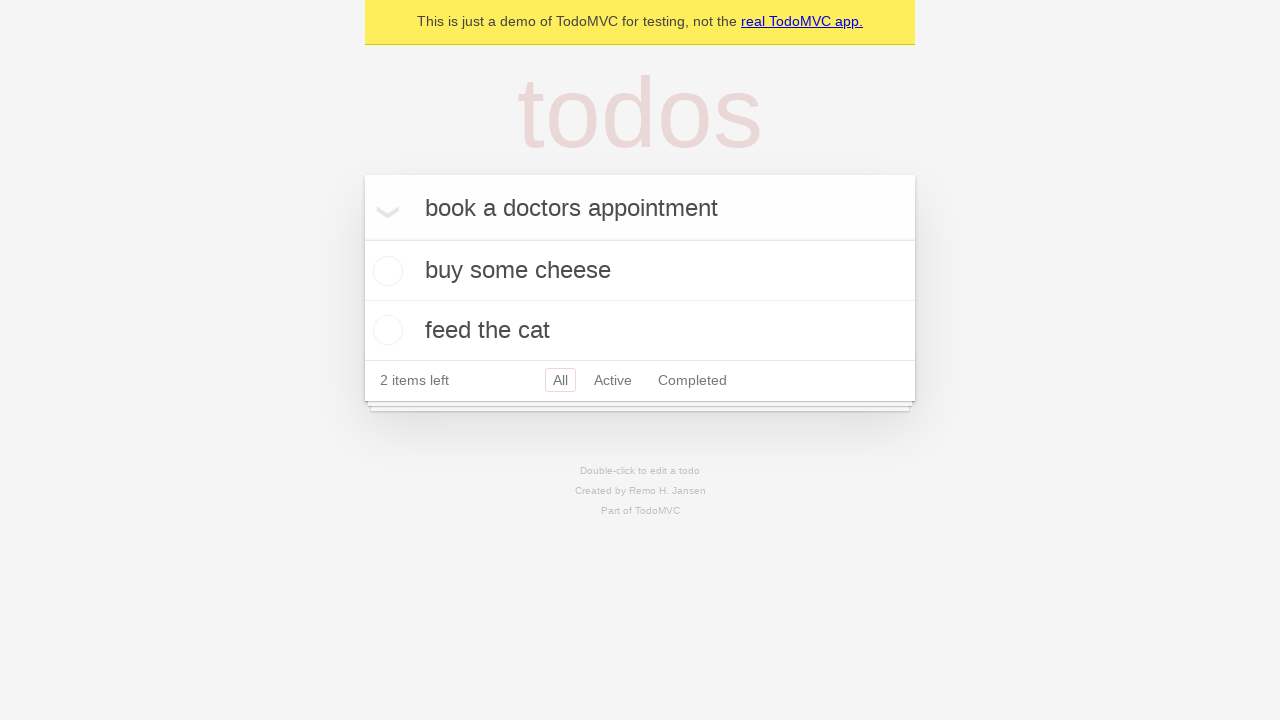

Pressed Enter to add third todo item on internal:attr=[placeholder="What needs to be done?"i]
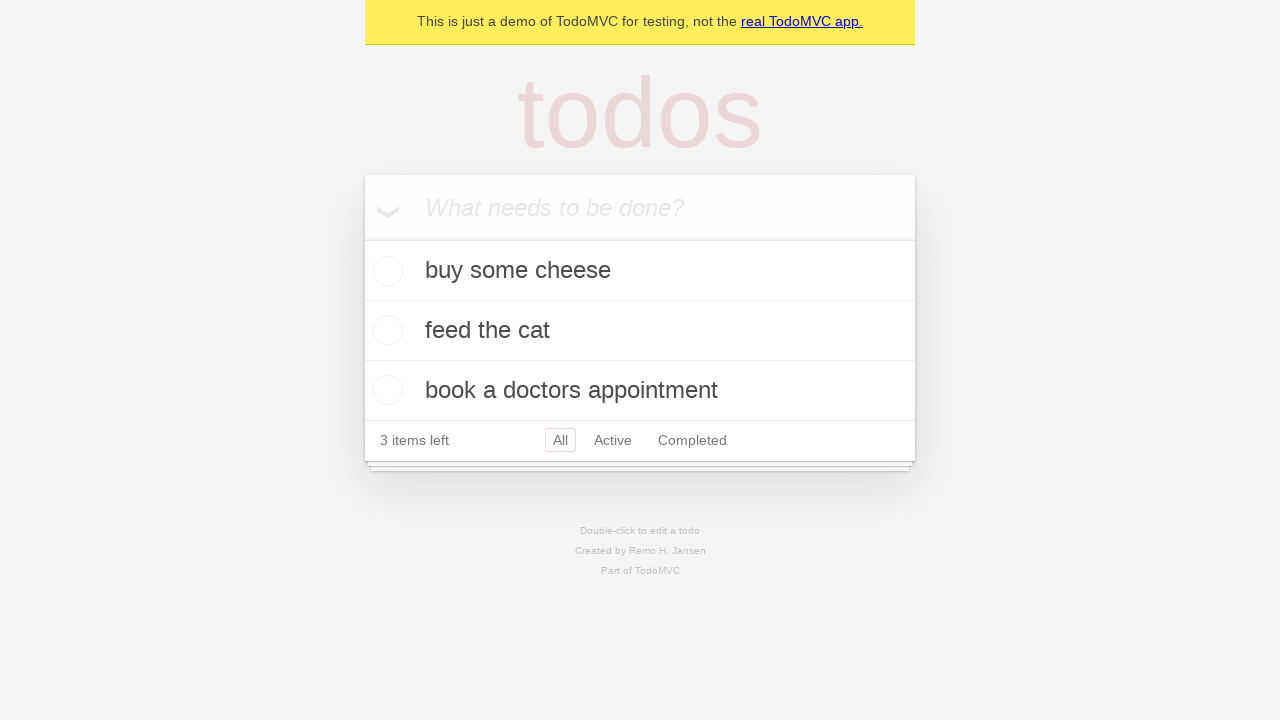

Waited for all three todo items to be created
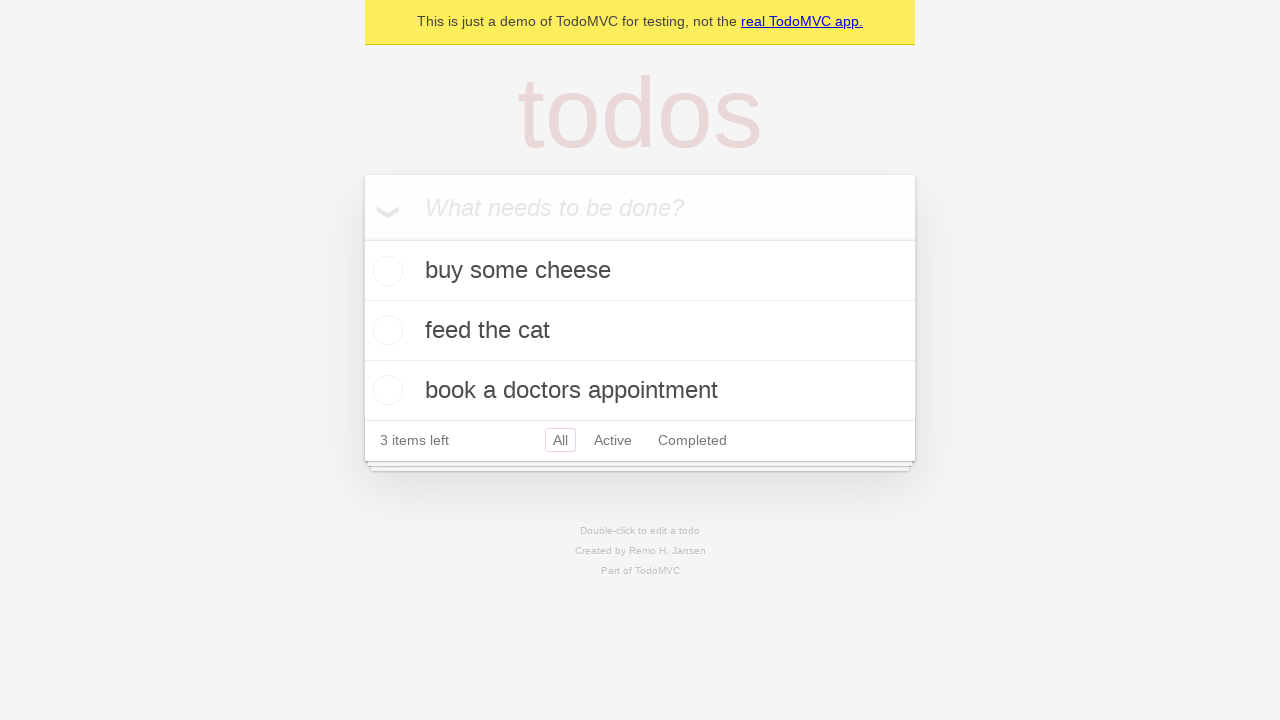

Clicked 'Mark all as complete' checkbox to complete all todos at (362, 238) on internal:label="Mark all as complete"i
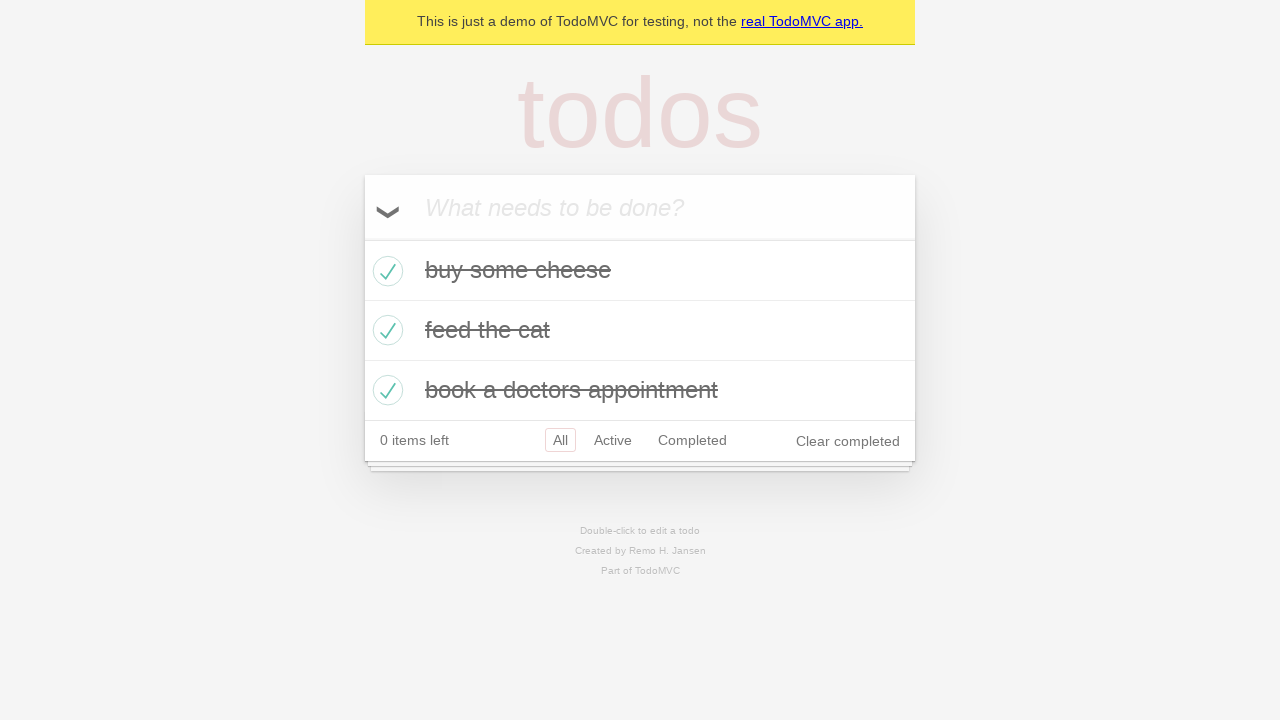

Waited for todo items to be marked as completed
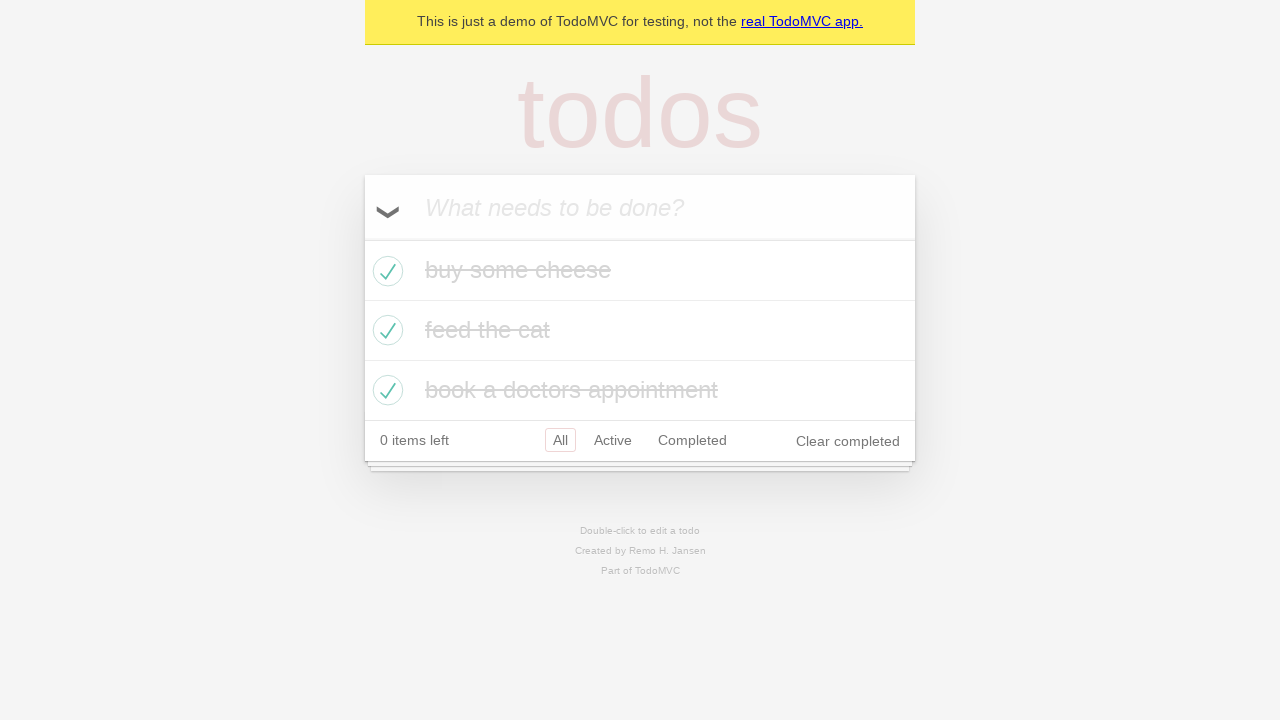

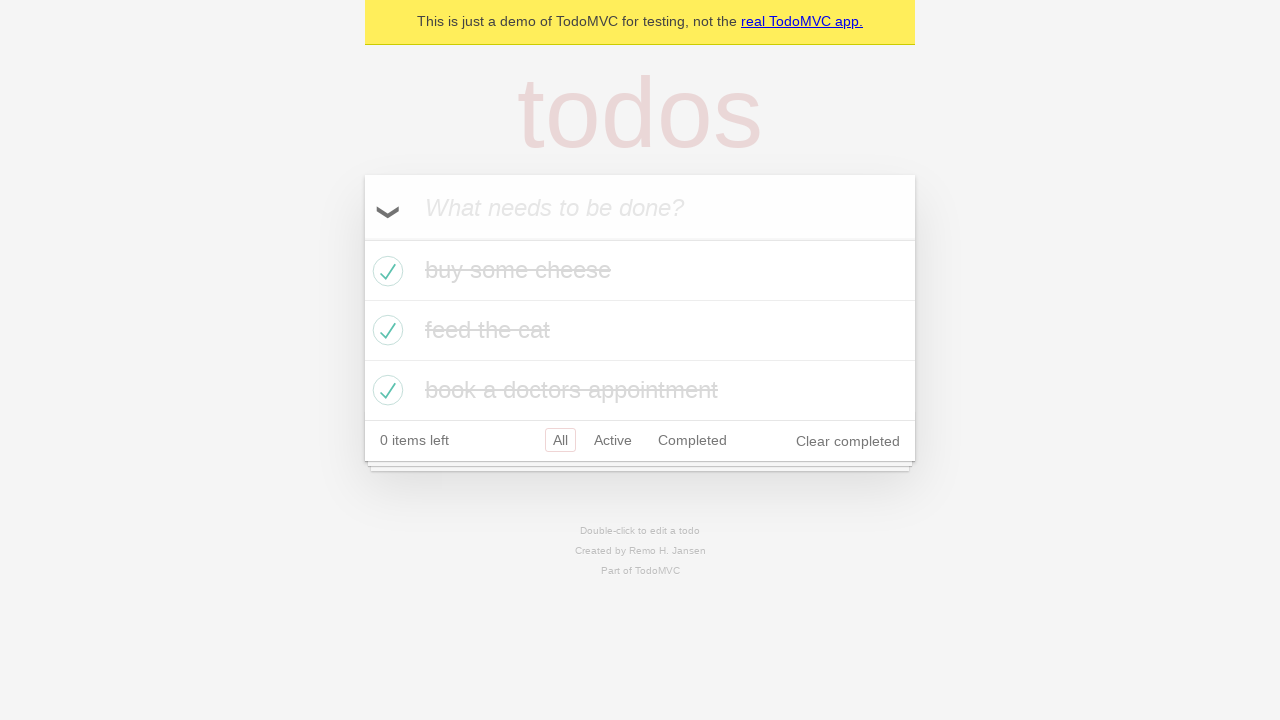